Tests a math form by reading a value from the page, calculating a mathematical expression, filling in the answer, checking a checkbox, selecting a radio button, and submitting the form

Starting URL: http://suninjuly.github.io/math.html

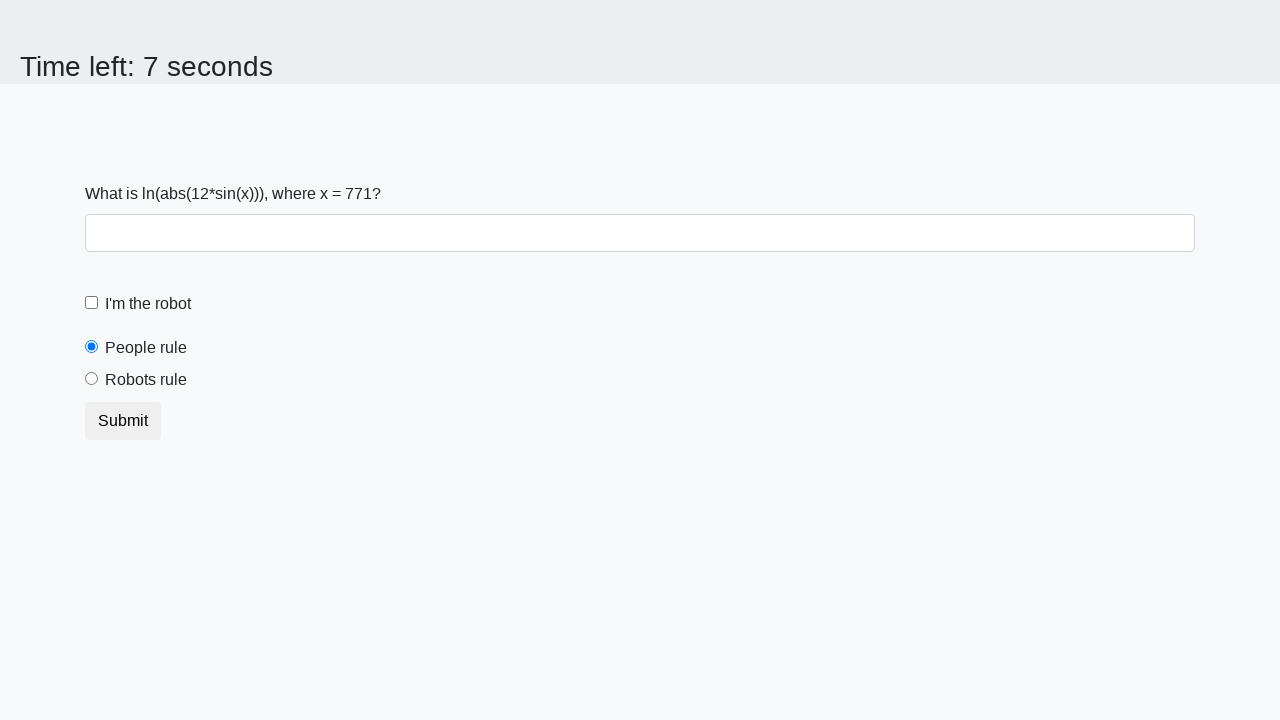

Located the x value element on the page
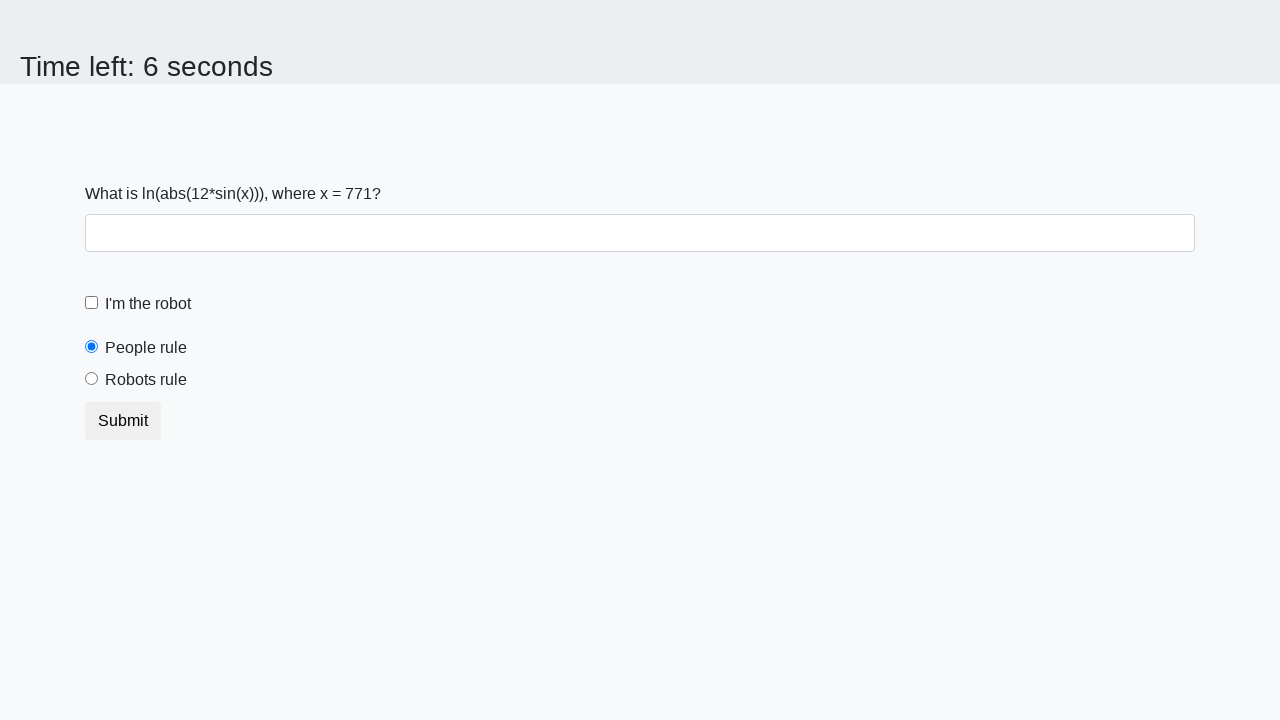

Extracted x value from the element
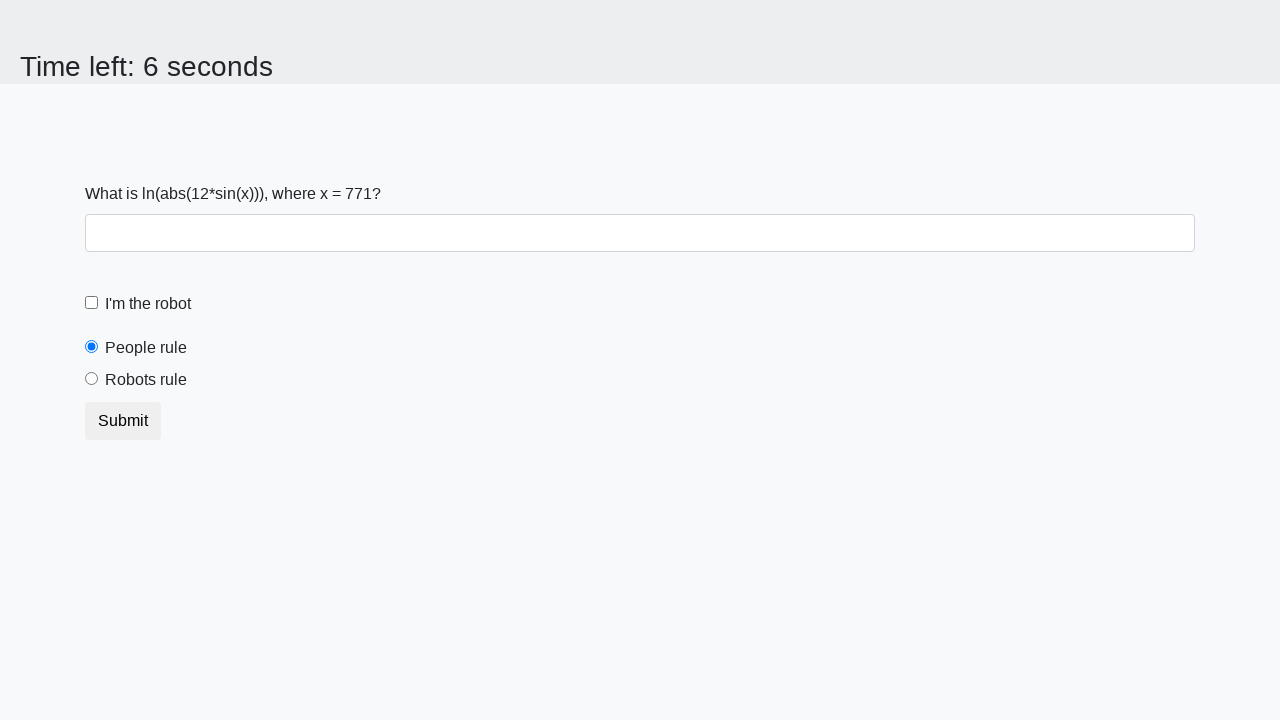

Calculated mathematical expression result: 2.4504532170951365
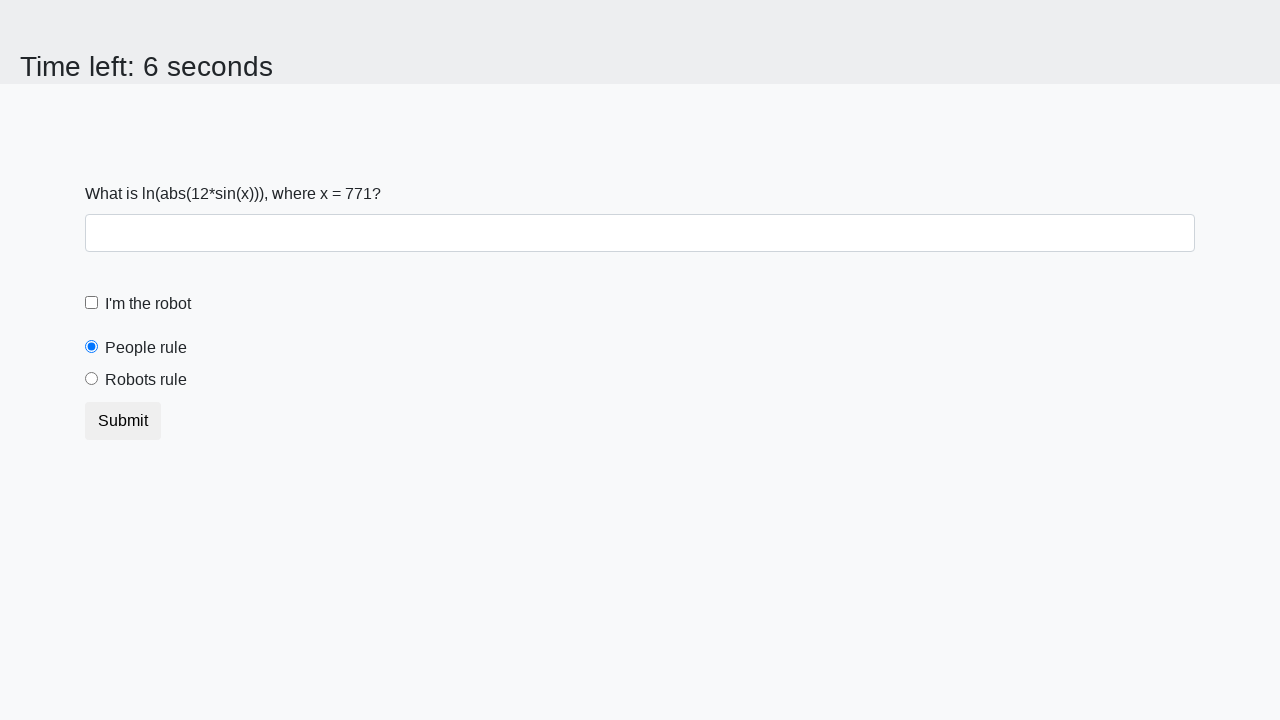

Filled in the answer field with calculated value on #answer
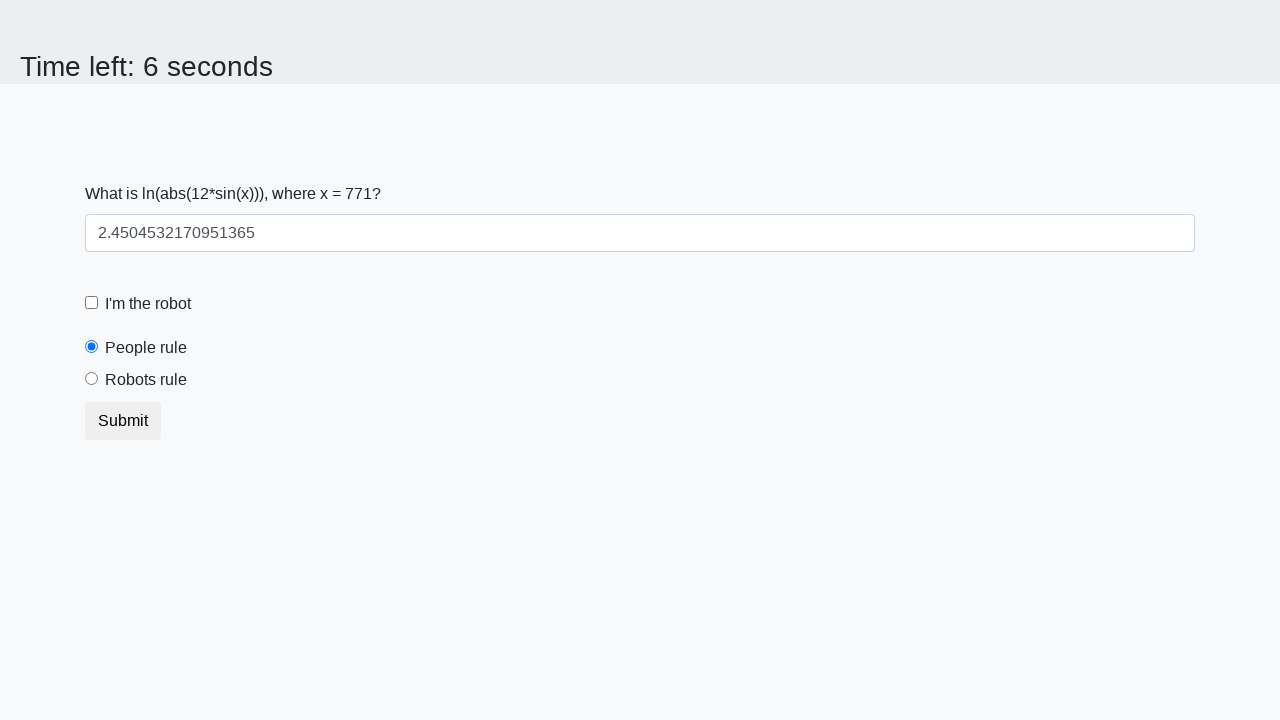

Checked the robot checkbox at (92, 303) on #robotCheckbox
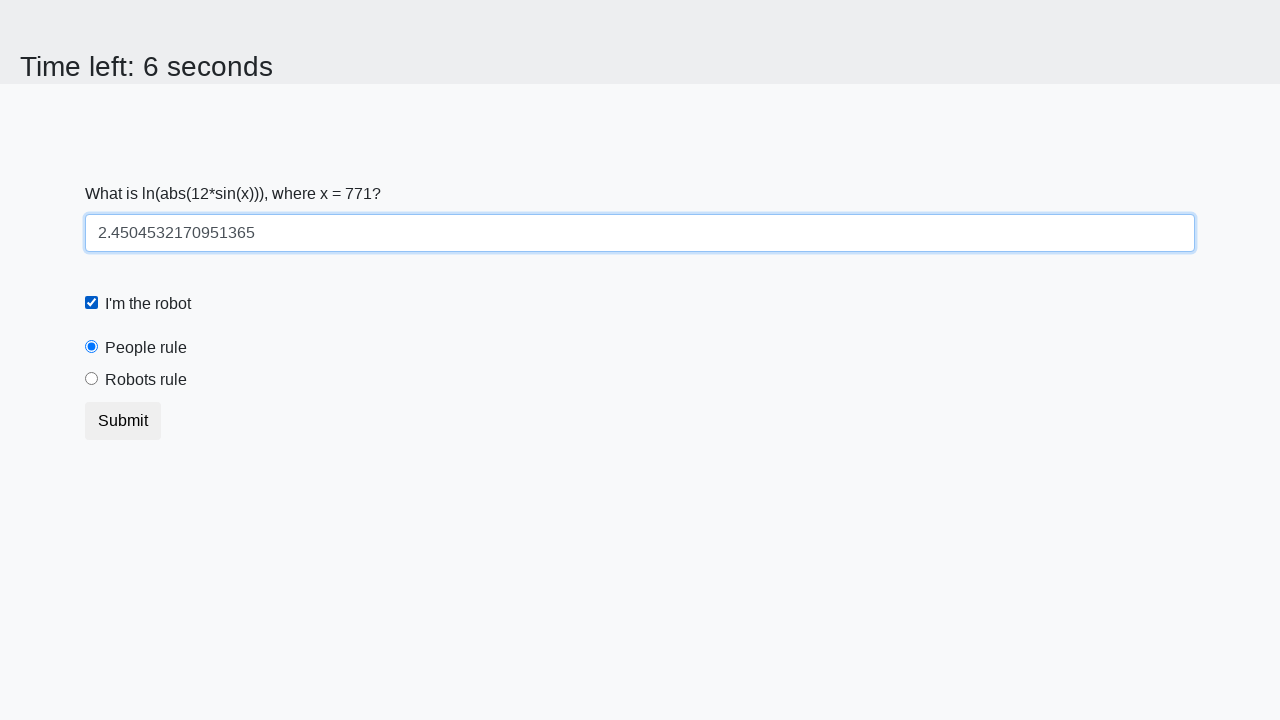

Selected the robots rule radio button at (92, 379) on #robotsRule
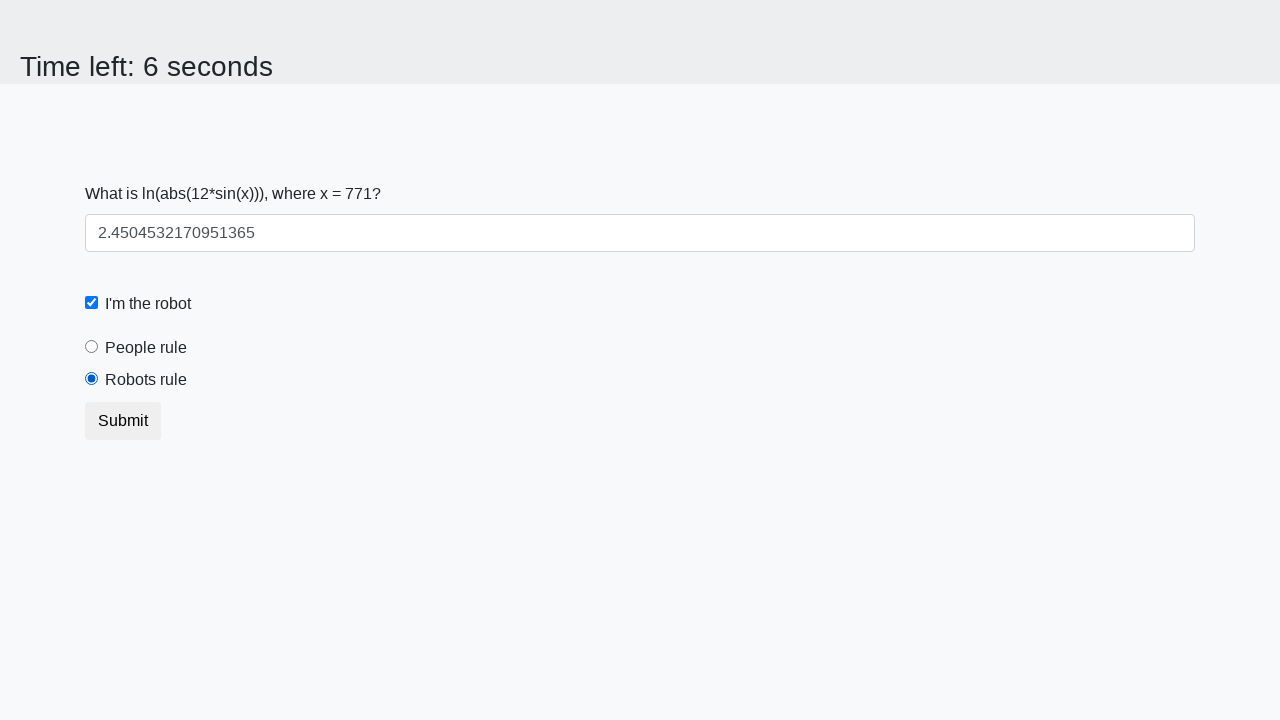

Clicked the submit button to submit the form at (123, 421) on .btn
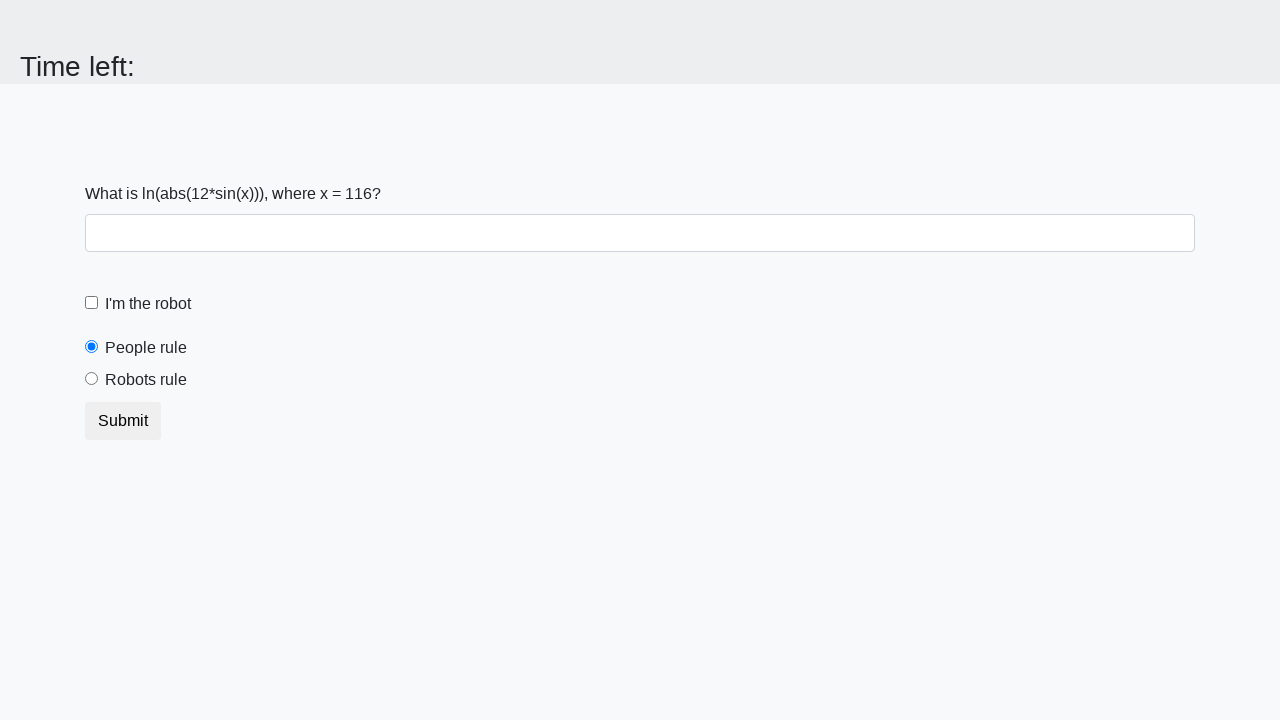

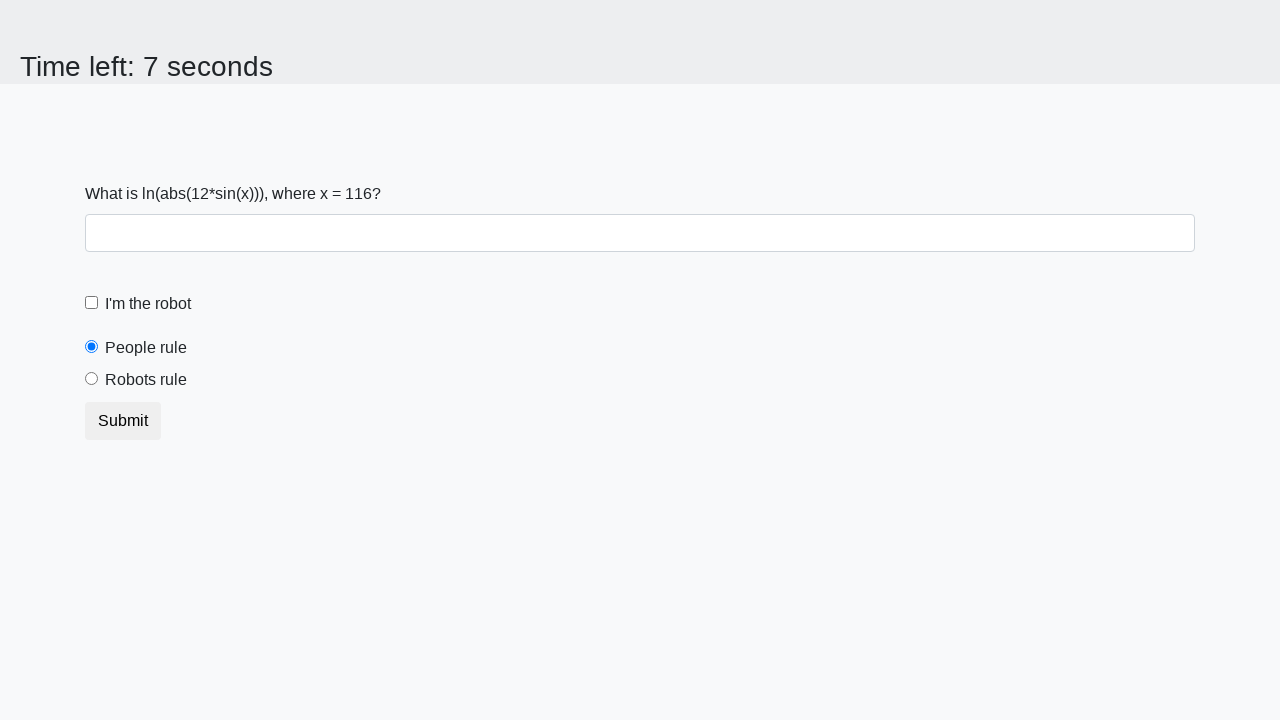